Tests a timer functionality by clicking a button to start a timer and waiting for a specific text element ("WebDriver") to appear on the page

Starting URL: http://seleniumpractise.blogspot.in/2016/08/how-to-use-explicit-wait-in-selenium.html

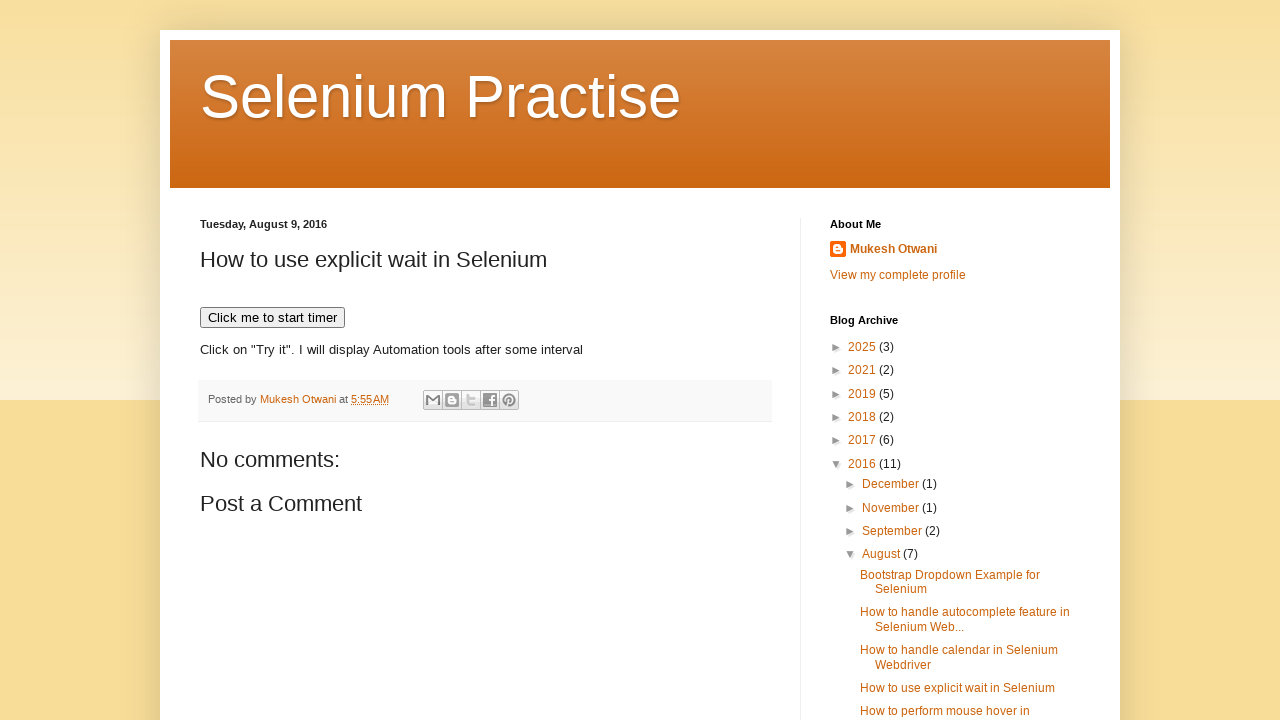

Navigated to explicit wait practice page
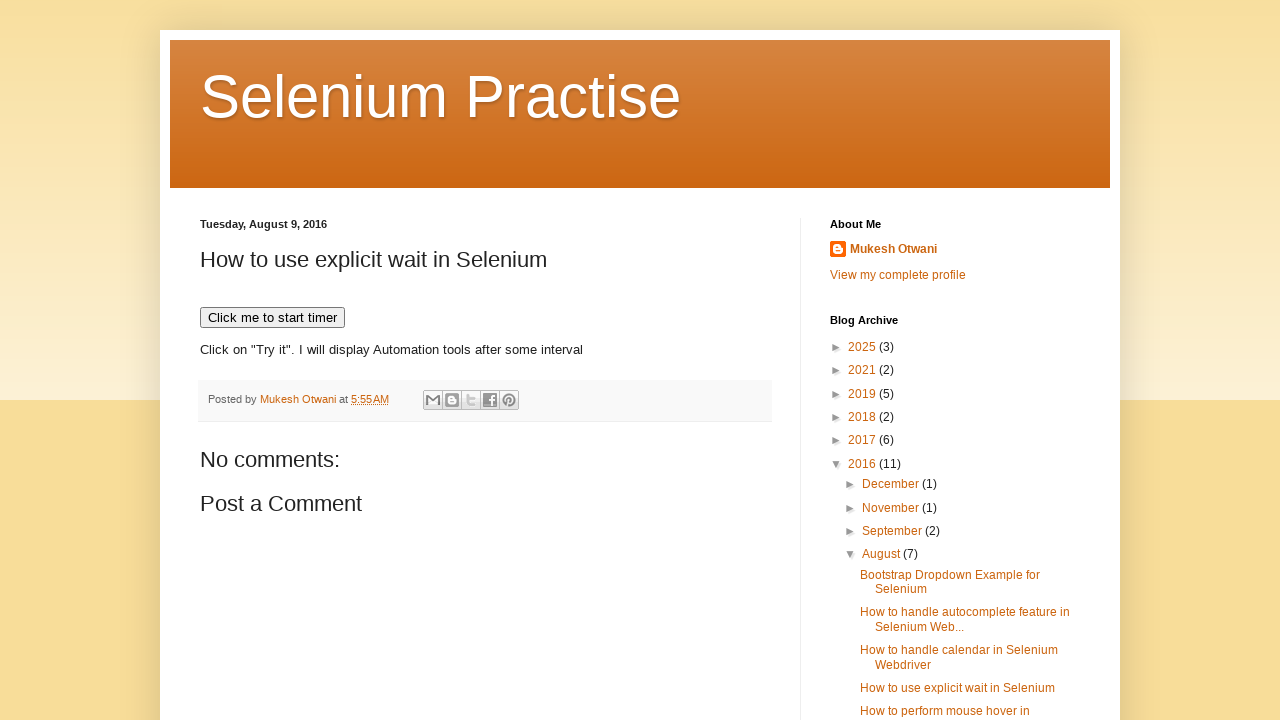

Clicked button to start timer at (272, 318) on xpath=//button[text()='Click me to start timer']
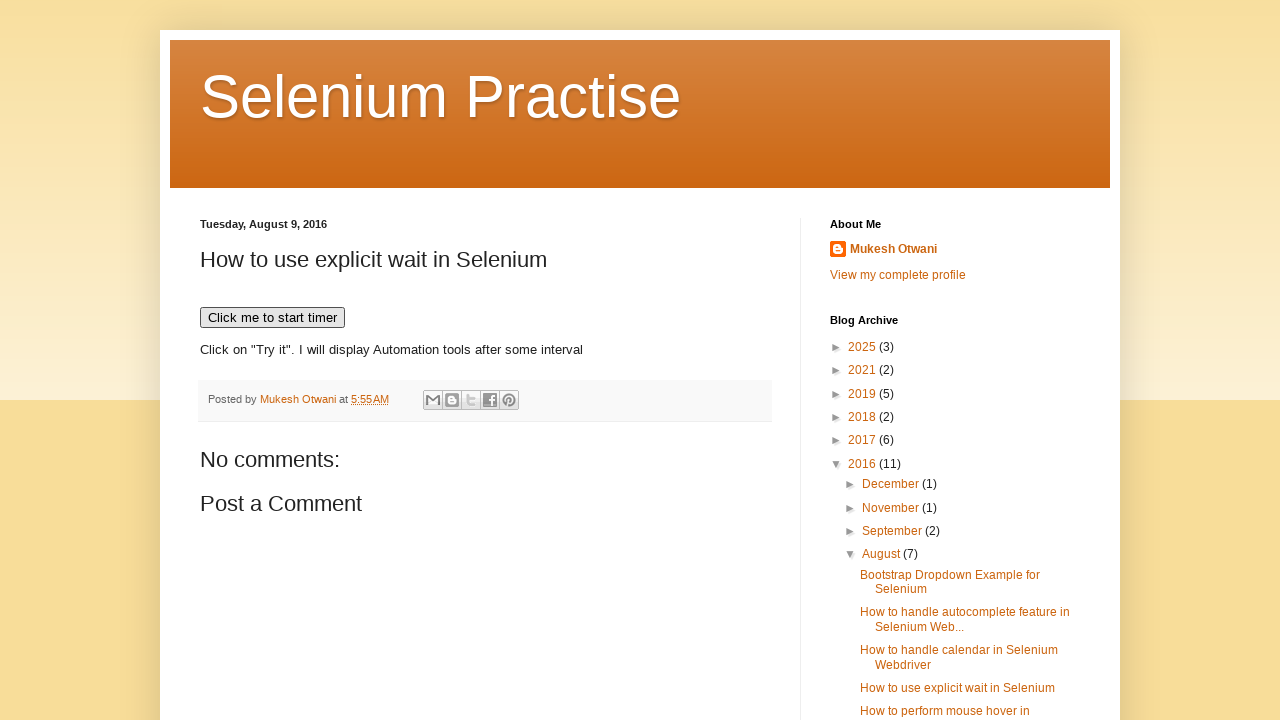

WebDriver text element appeared after timer completed
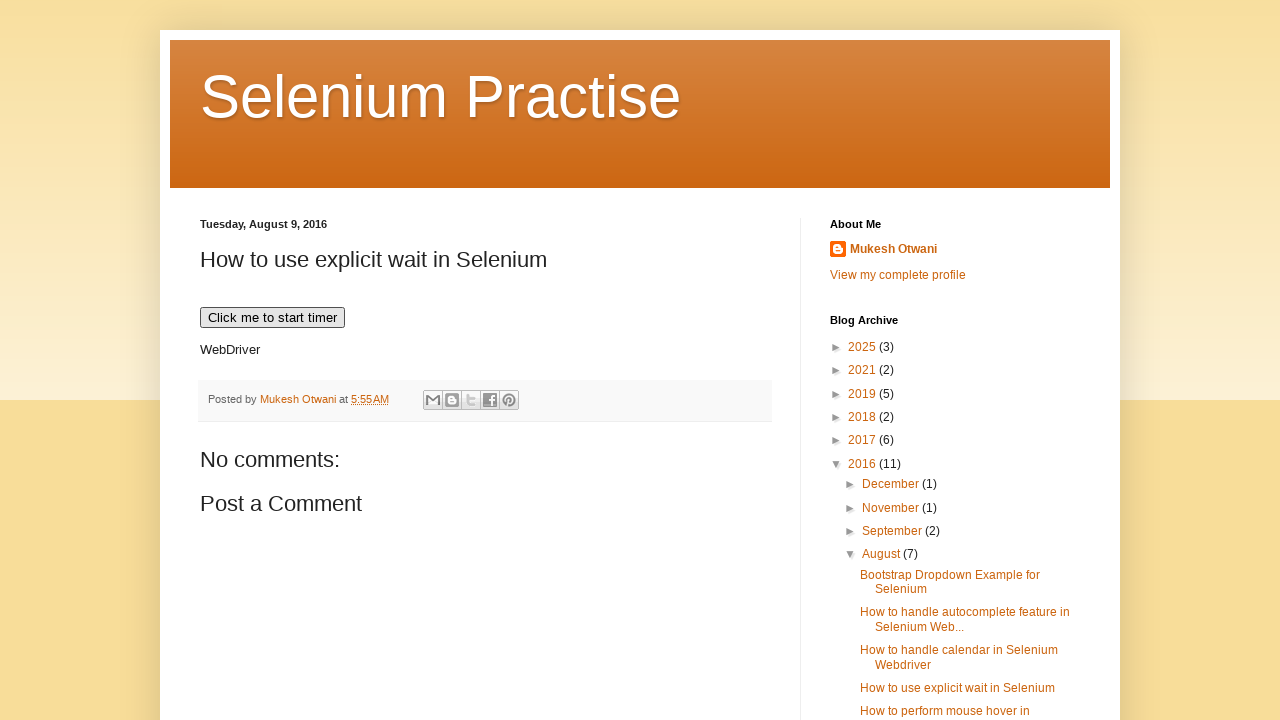

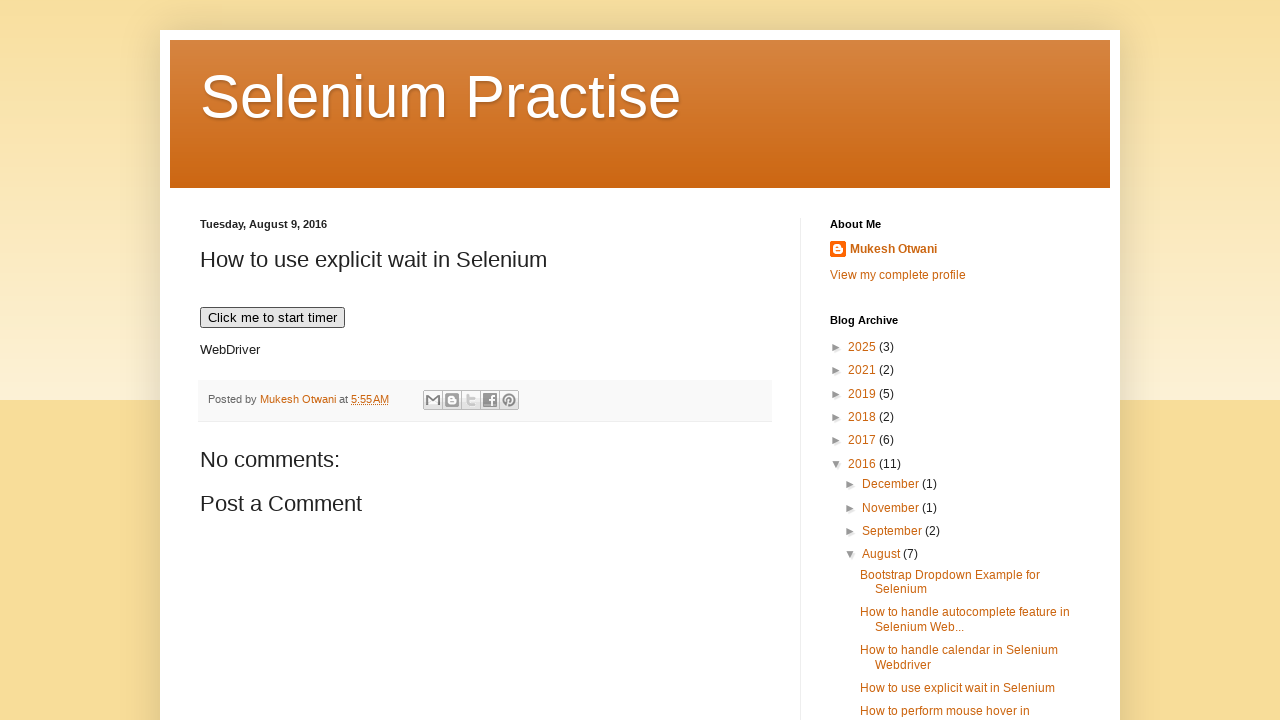